Tests drag and drop functionality within an iframe by dragging an element and dropping it onto a target element

Starting URL: https://jqueryui.com/droppable/

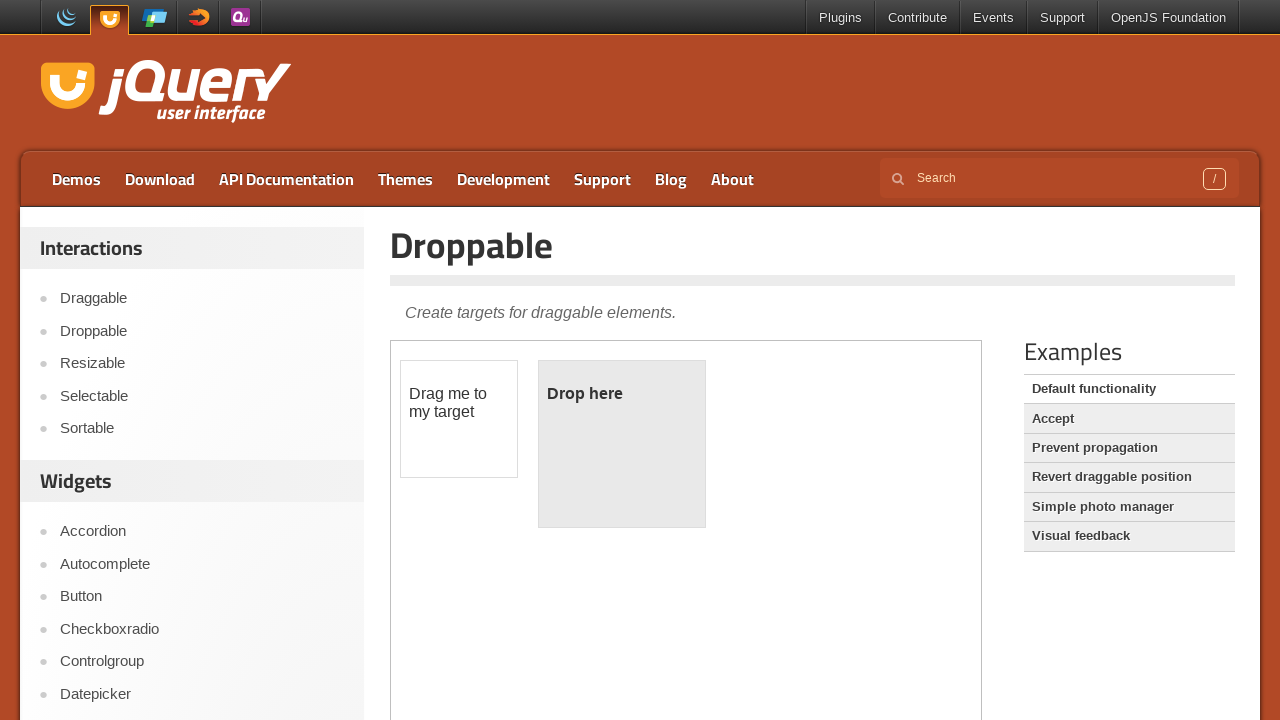

Located the first iframe containing the drag and drop demo
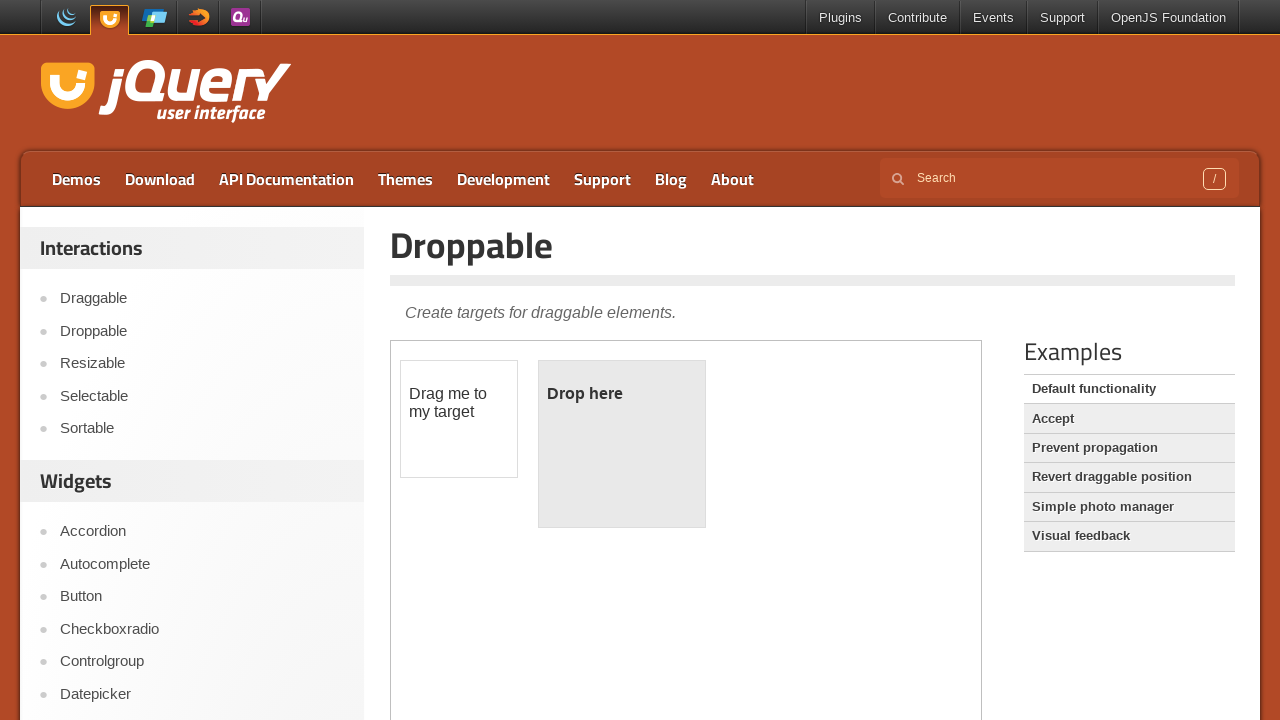

Located the draggable element (#draggable) within the iframe
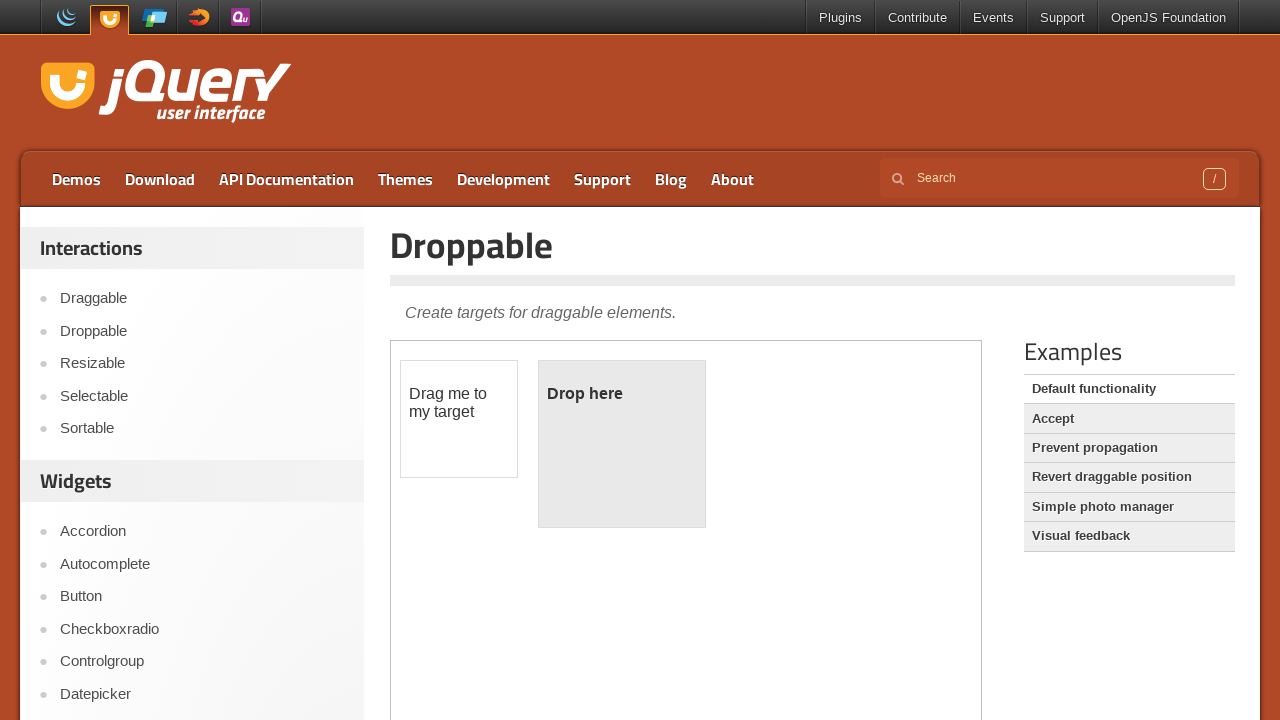

Located the droppable target element (#droppable) within the iframe
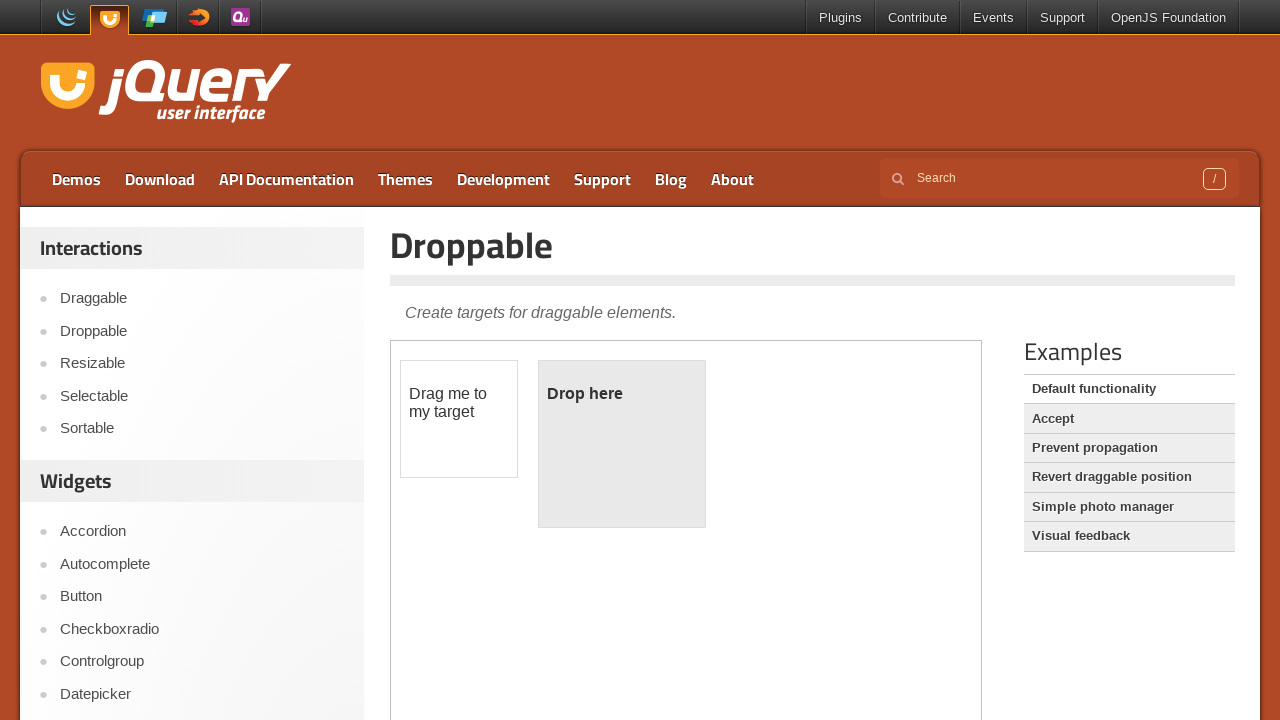

Dragged the draggable element and dropped it onto the droppable target at (622, 444)
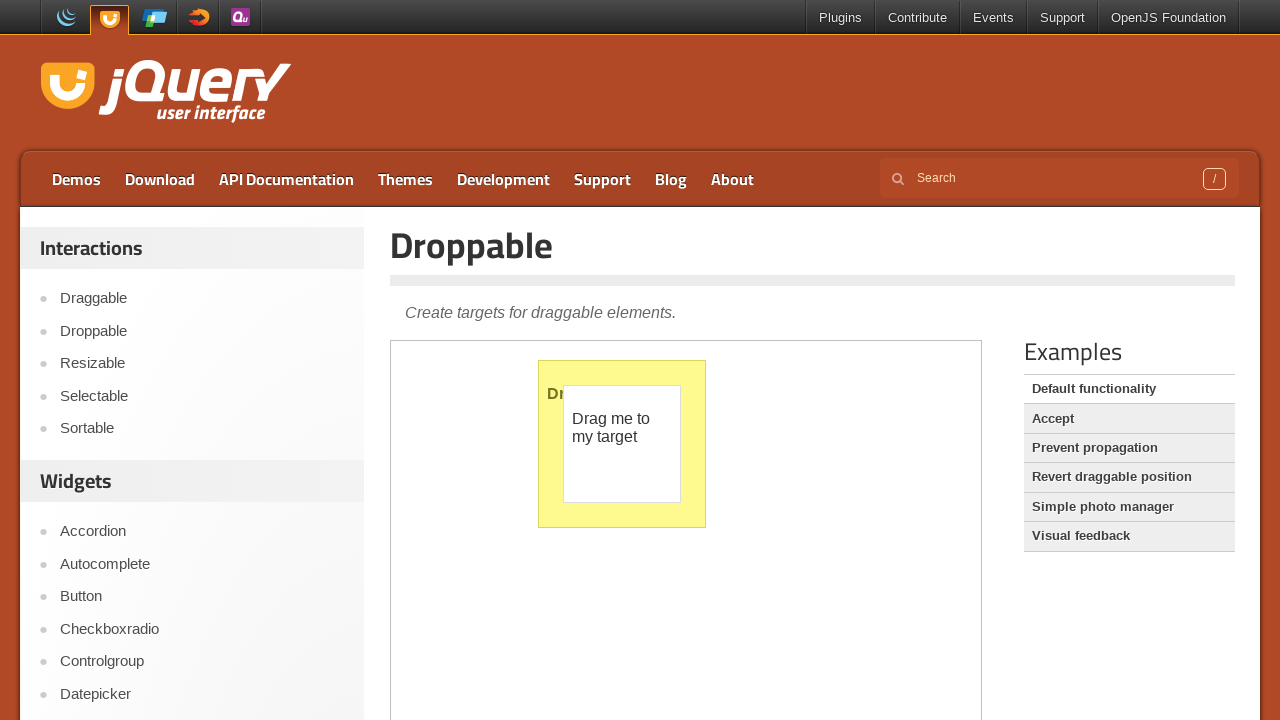

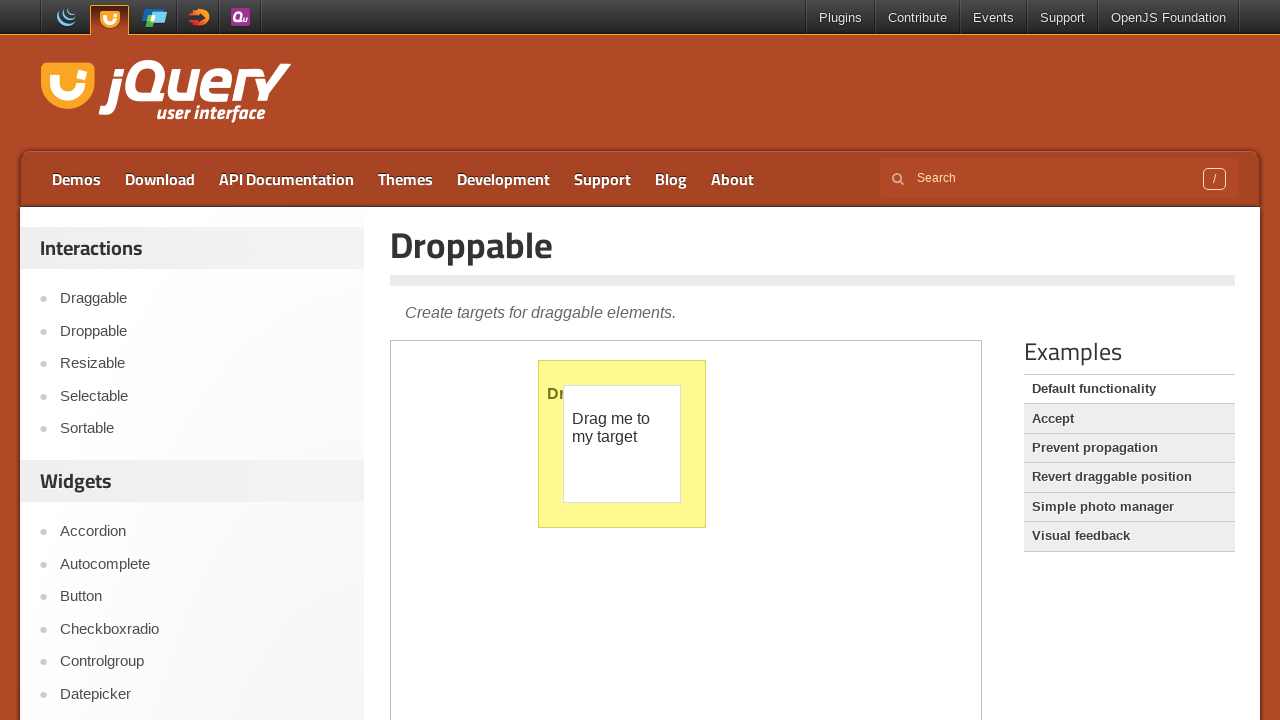